Tests handling of two browser windows by clicking a link that opens a new window, then switching to the new window to verify navigation

Starting URL: https://the-internet.herokuapp.com/windows

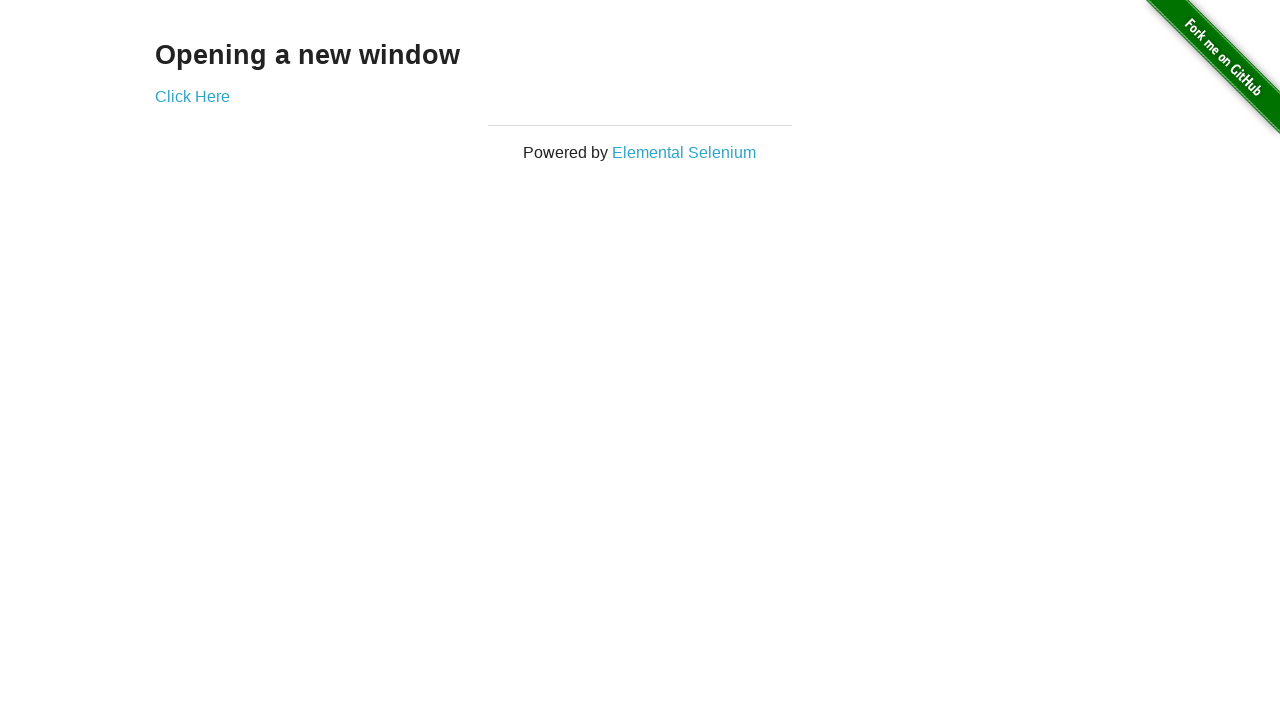

Clicked 'Click Here' link to open new window at (192, 96) on text=Click Here
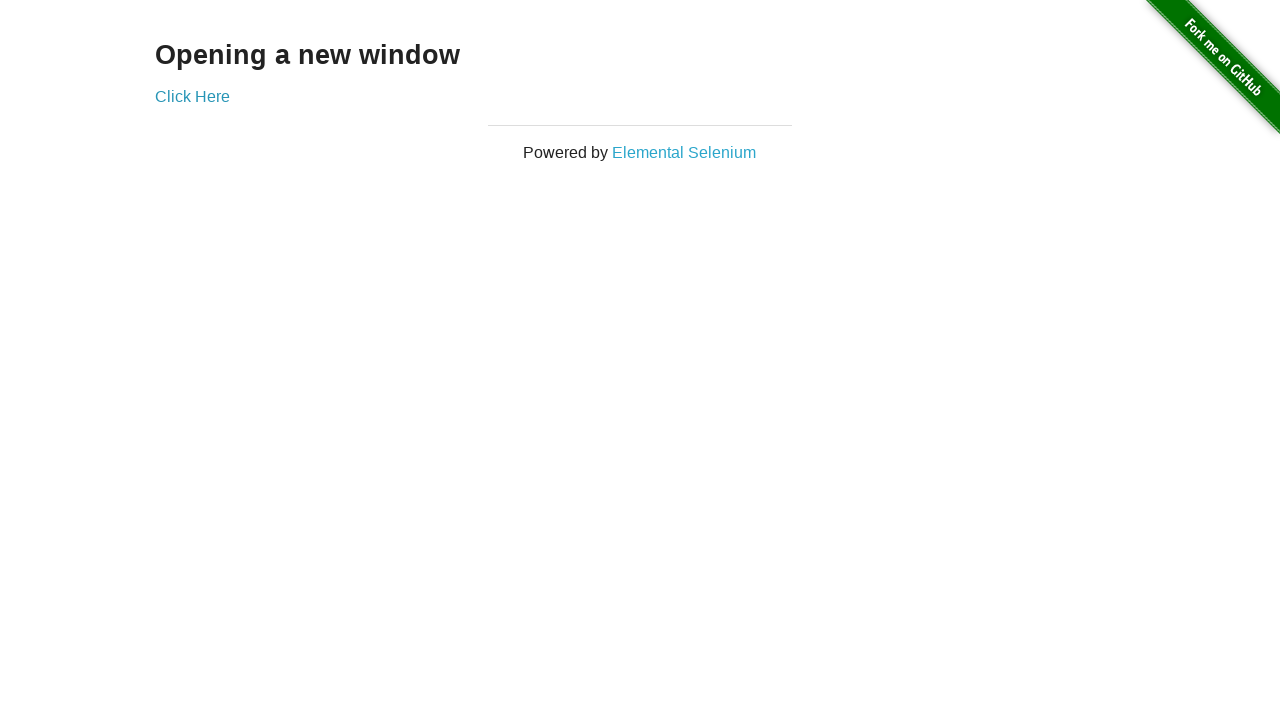

Captured new window/page object
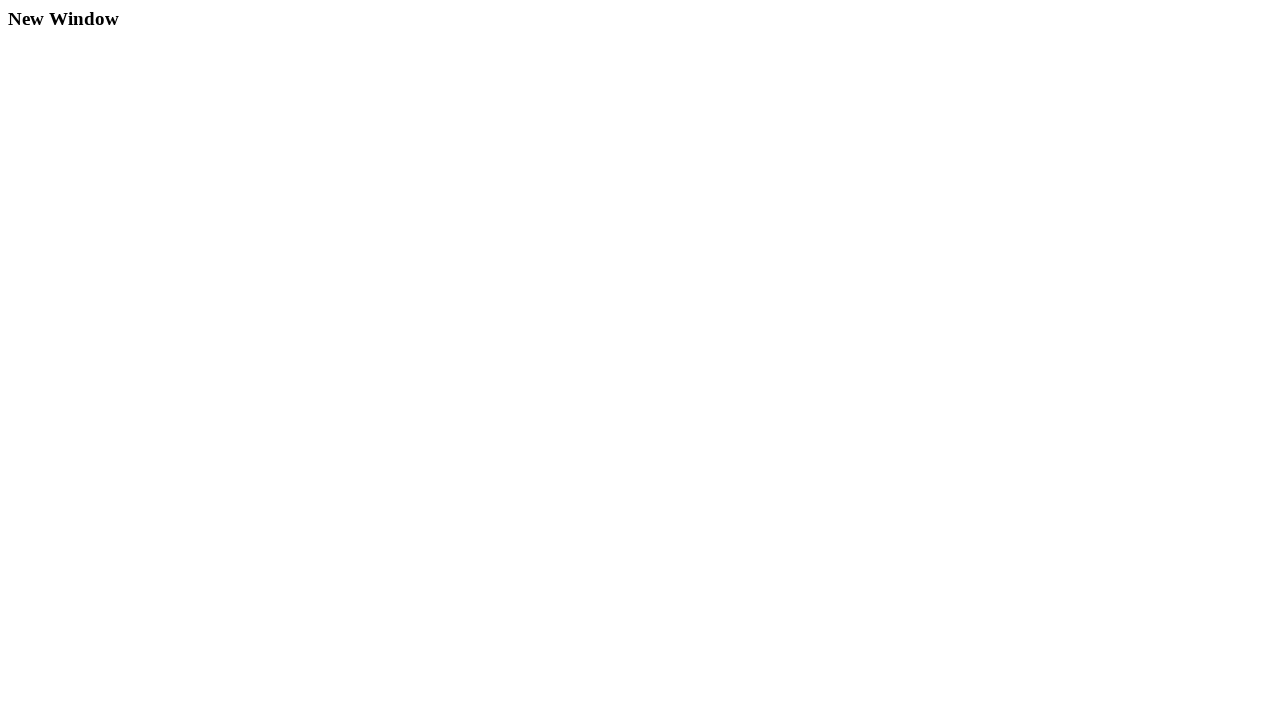

New window finished loading
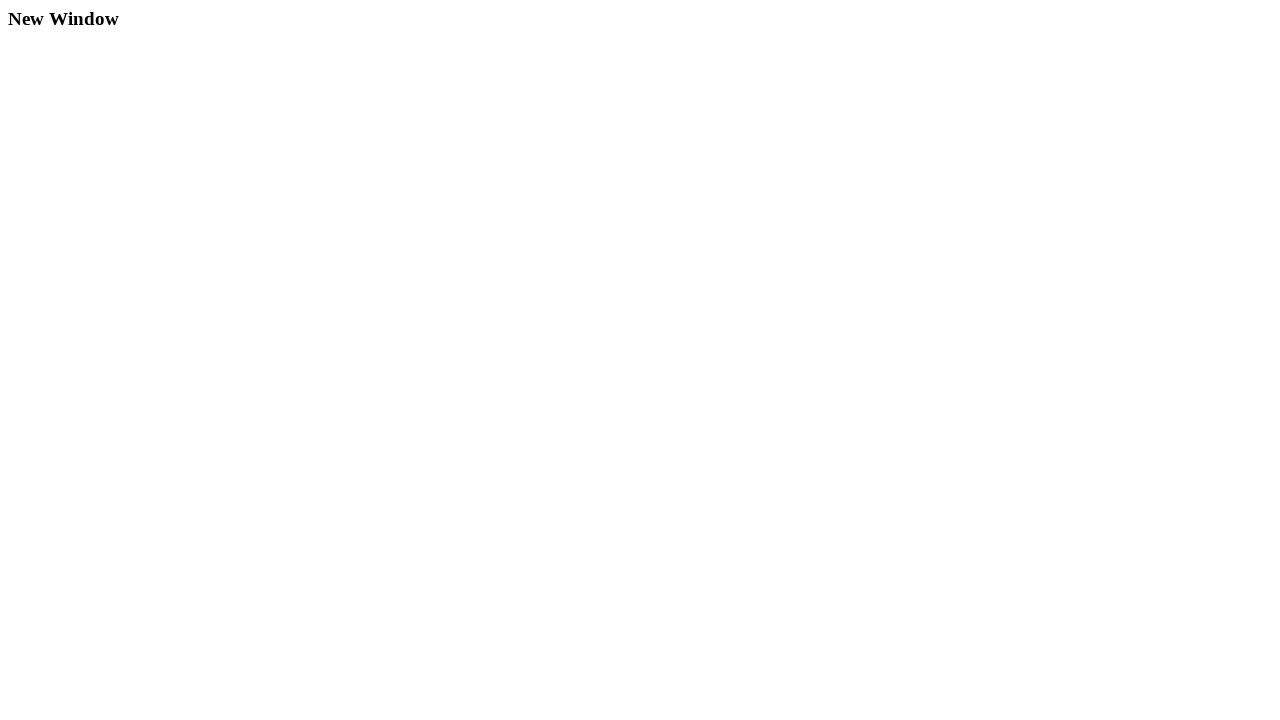

Retrieved new window title: New Window
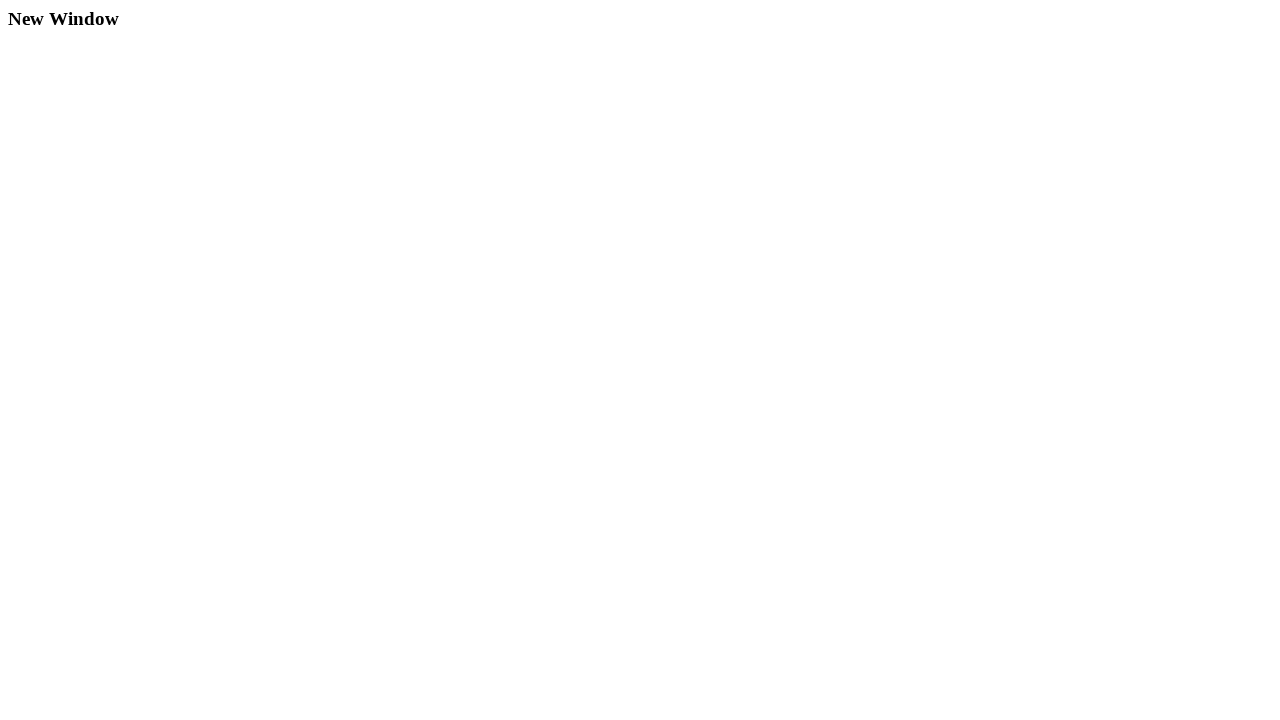

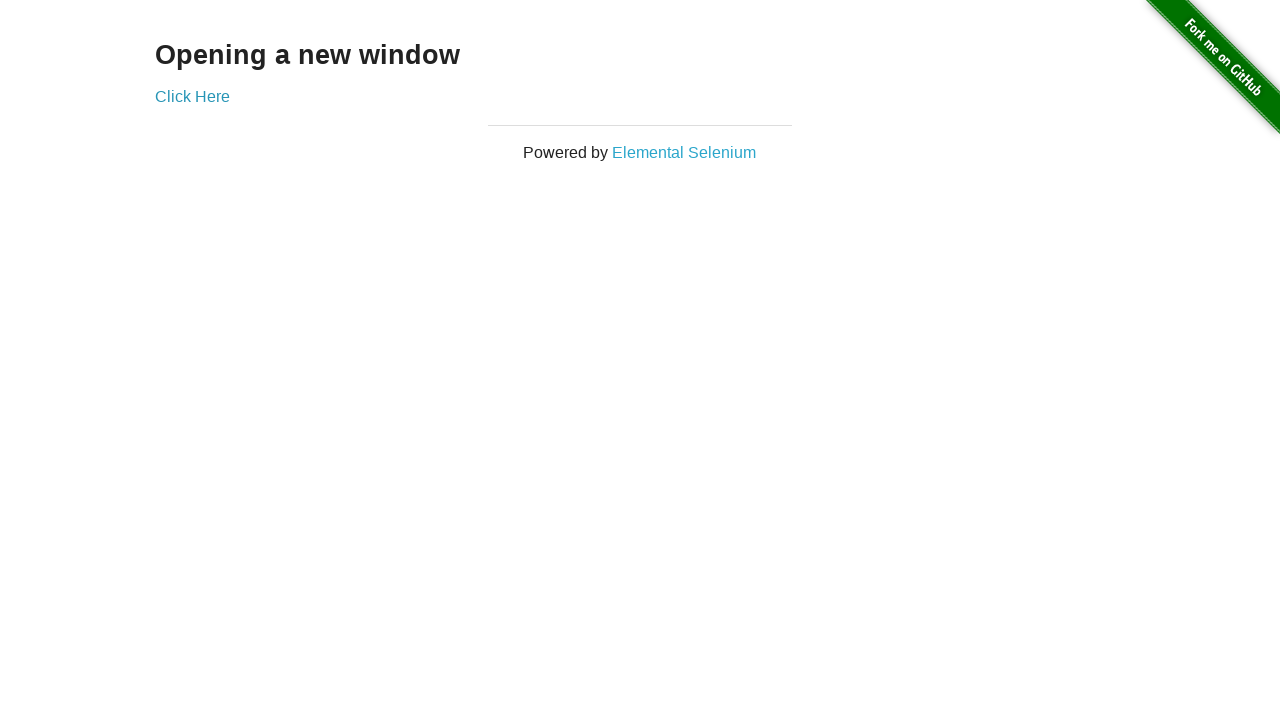